Tests clicking a button with a dynamic ID by locating it via CSS class selector, executed 3 times to verify consistent behavior

Starting URL: http://uitestingplayground.com/dynamicid

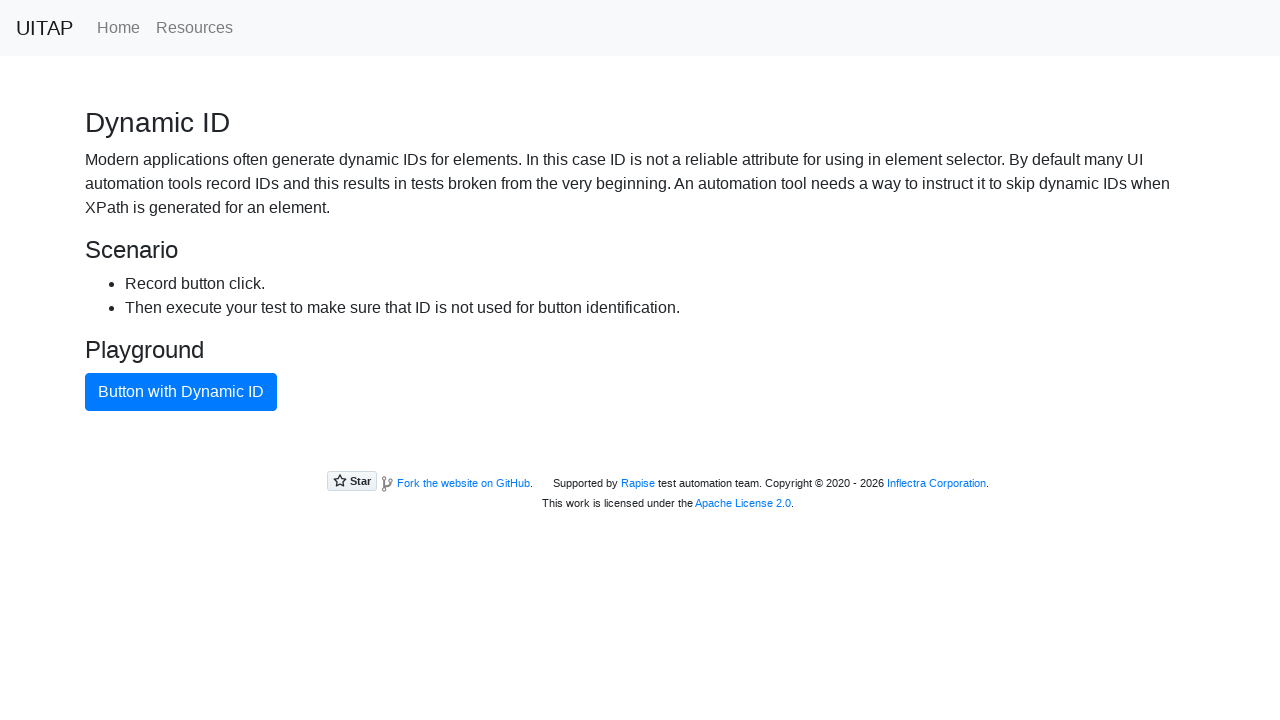

Waited for blue primary button to be visible
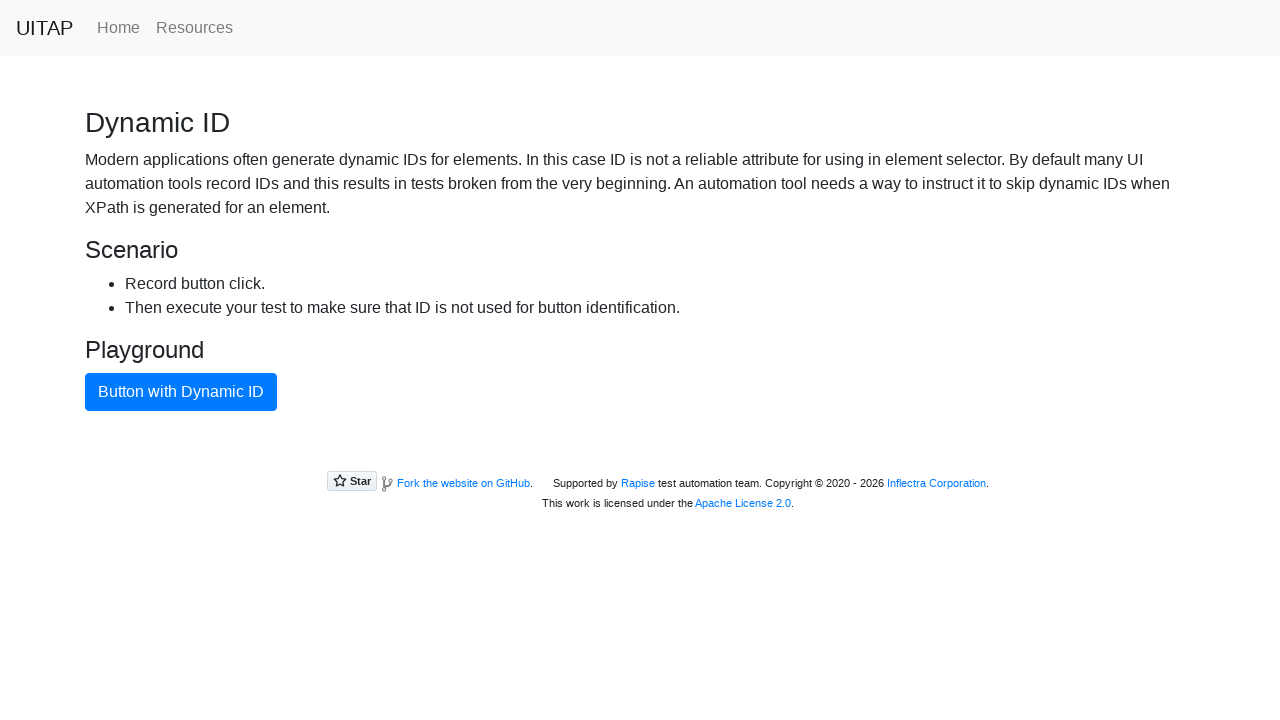

Clicked blue primary button (iteration 1 of 3) at (181, 392) on button.btn.btn-primary
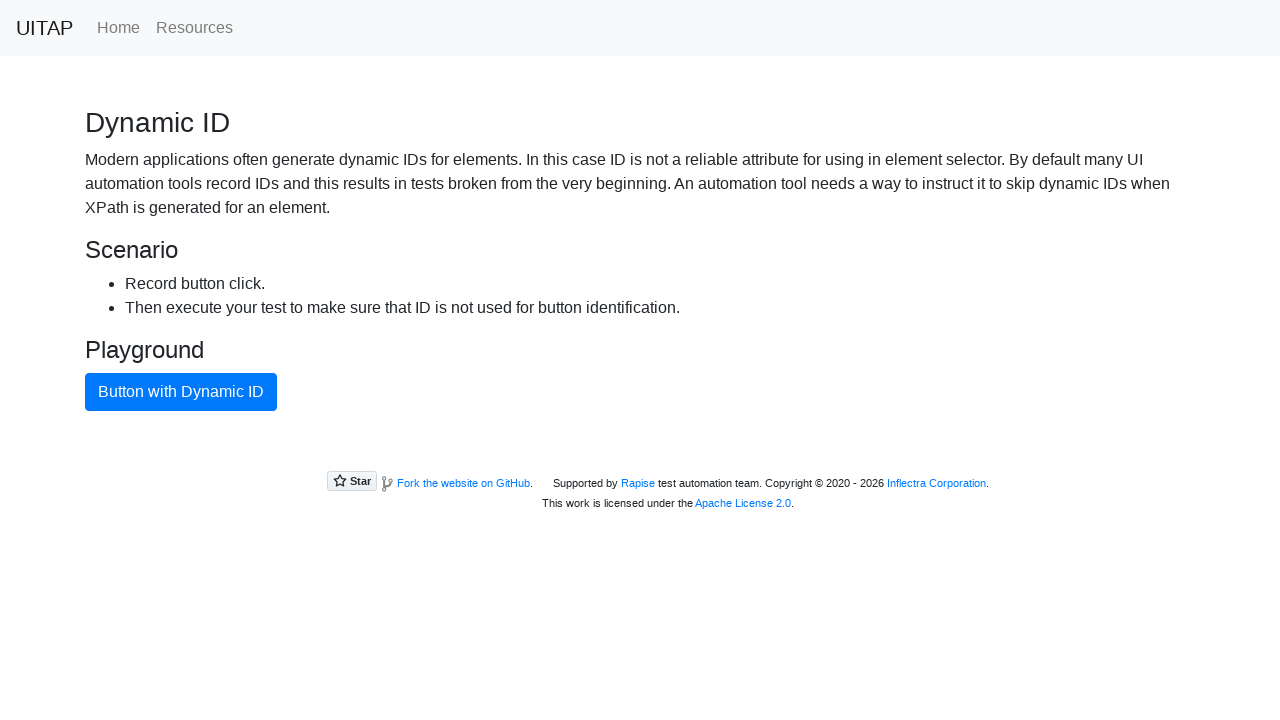

Reloaded page to reset dynamic ID for next iteration
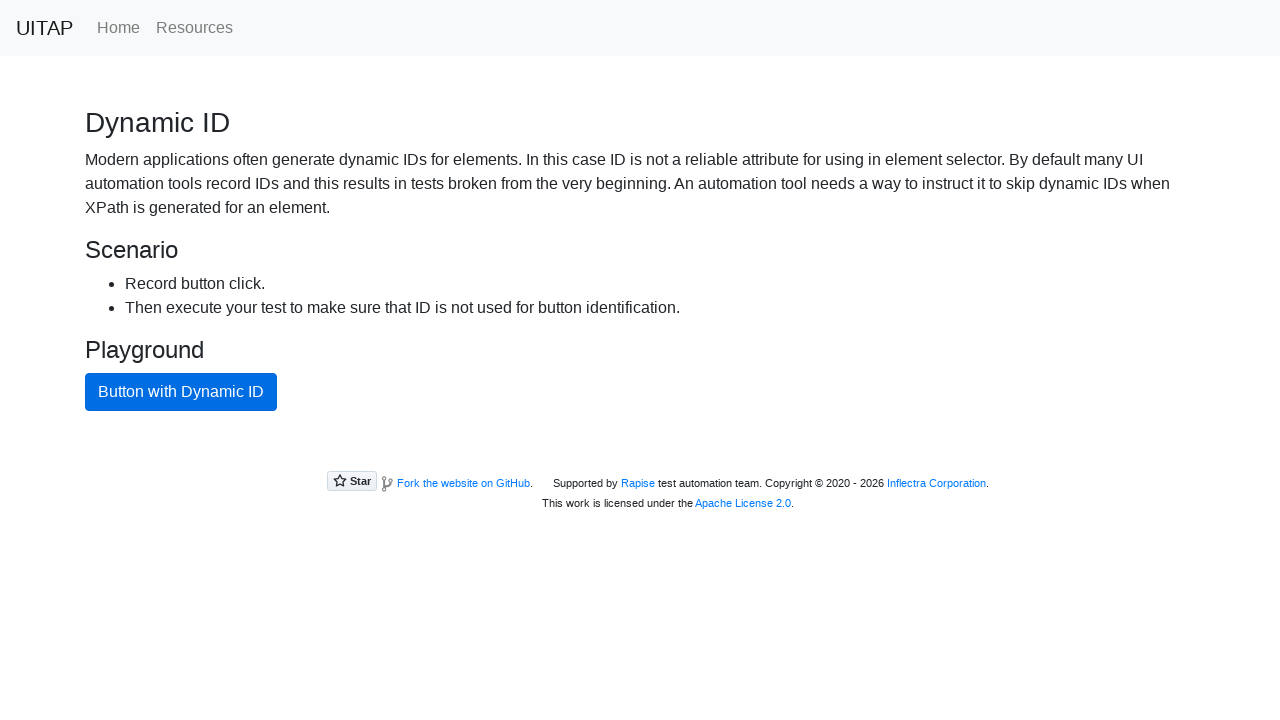

Waited for blue primary button to be visible
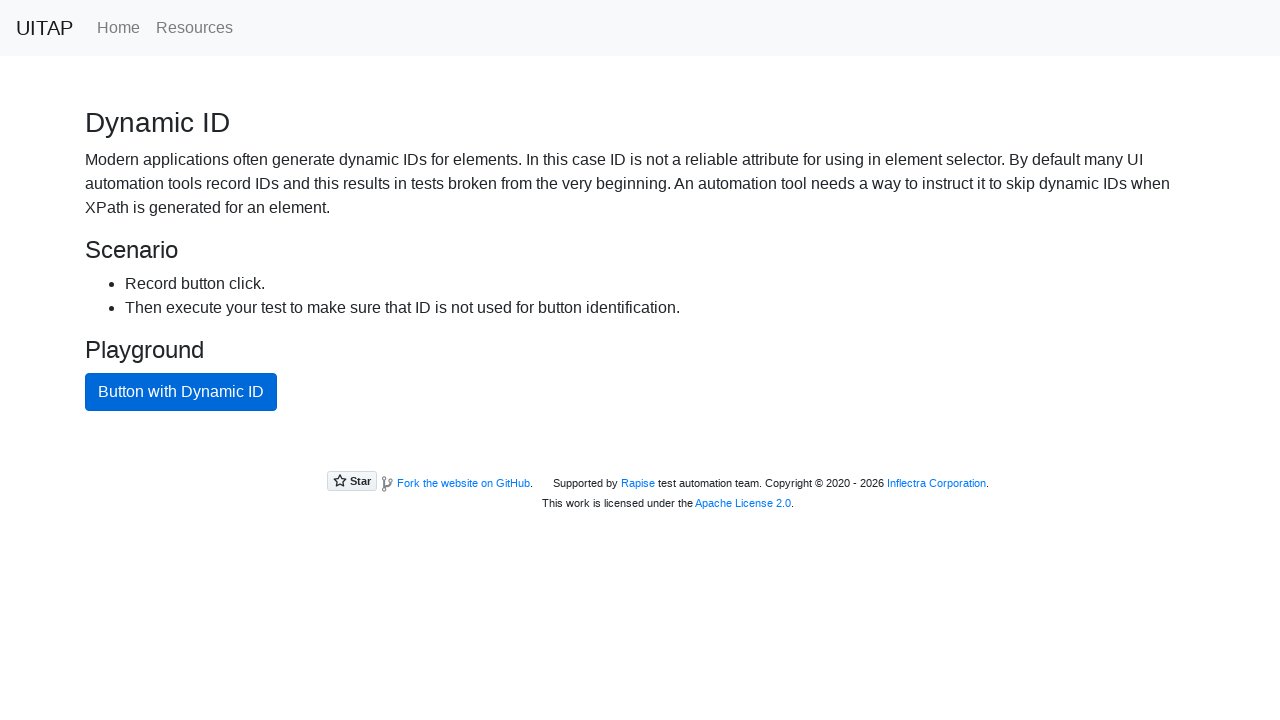

Clicked blue primary button (iteration 2 of 3) at (181, 392) on button.btn.btn-primary
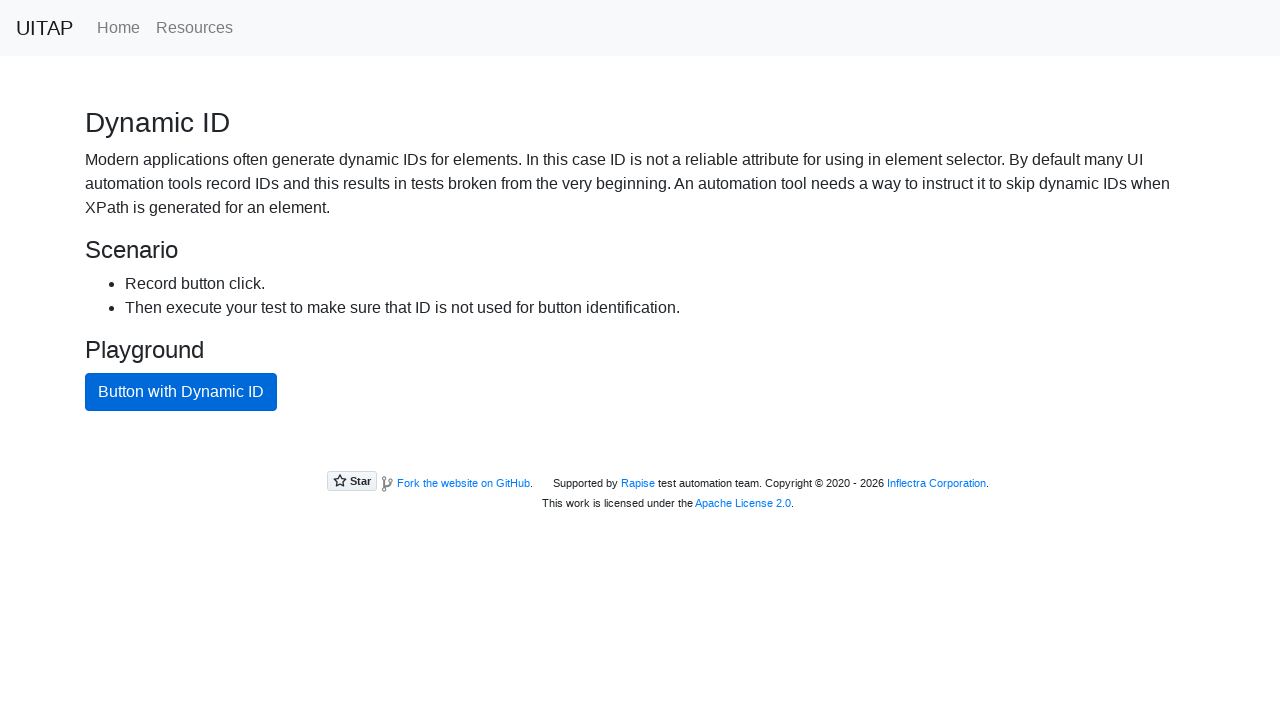

Reloaded page to reset dynamic ID for next iteration
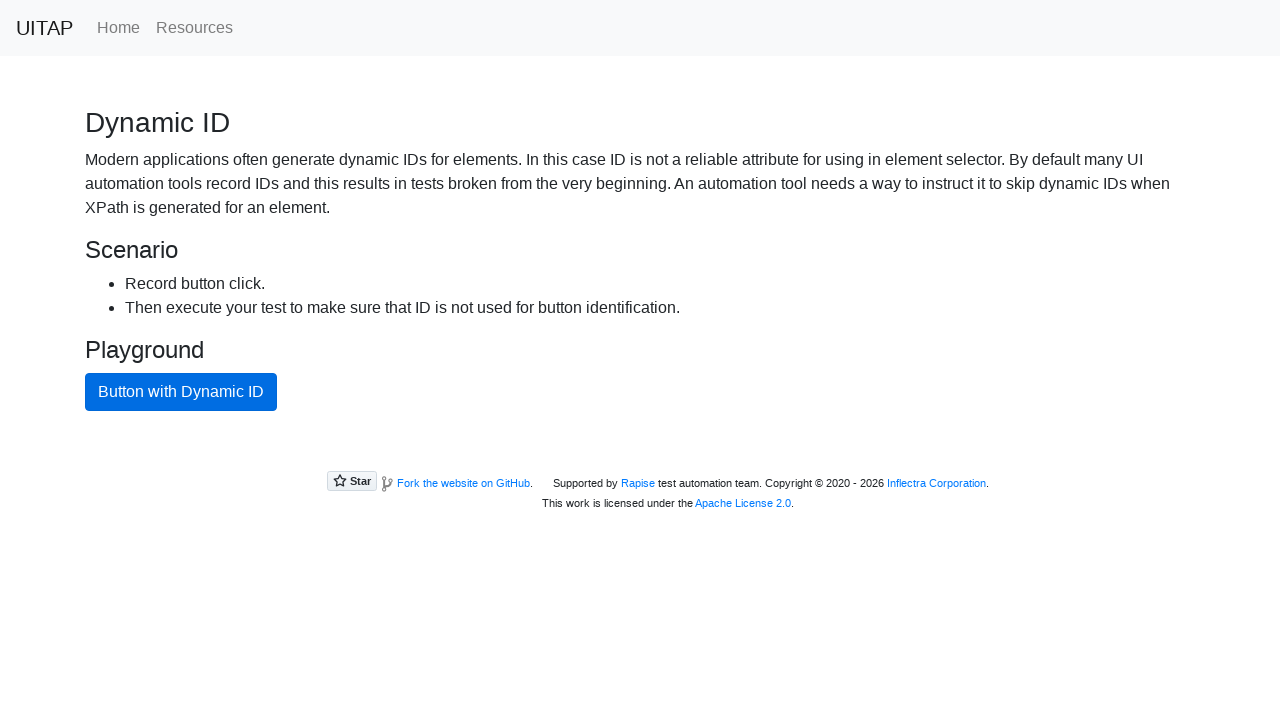

Waited for blue primary button to be visible
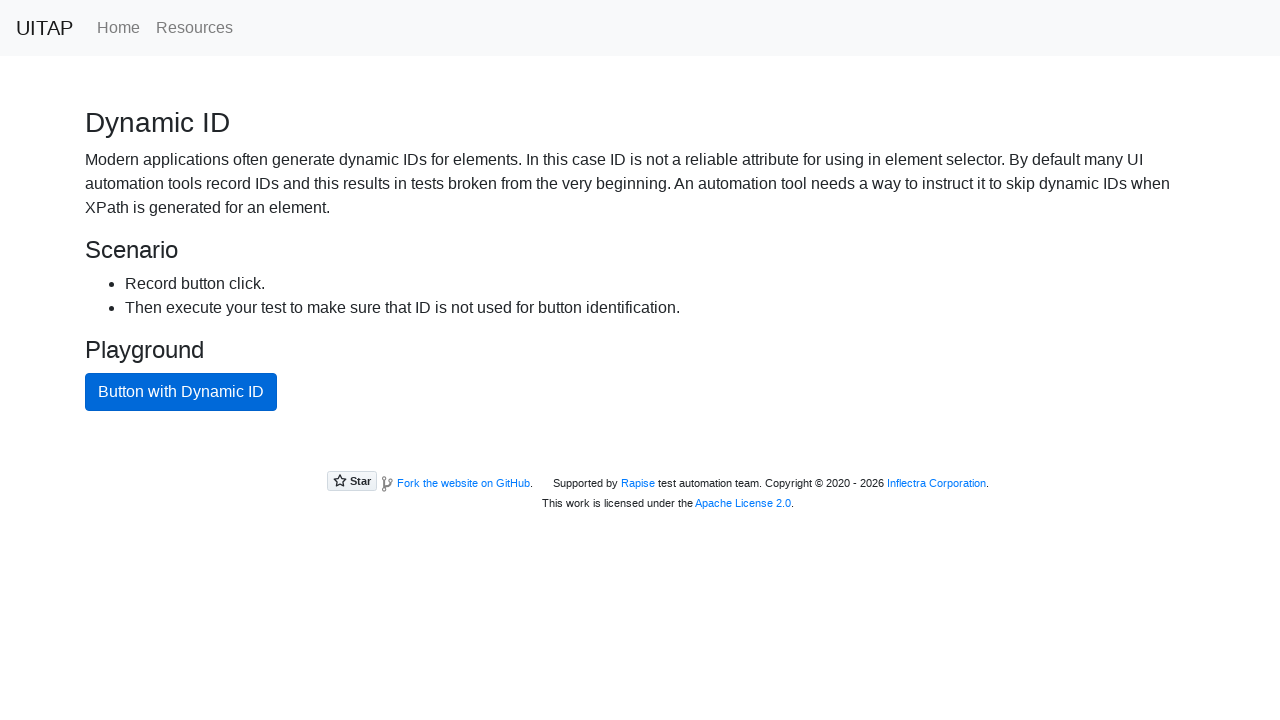

Clicked blue primary button (iteration 3 of 3) at (181, 392) on button.btn.btn-primary
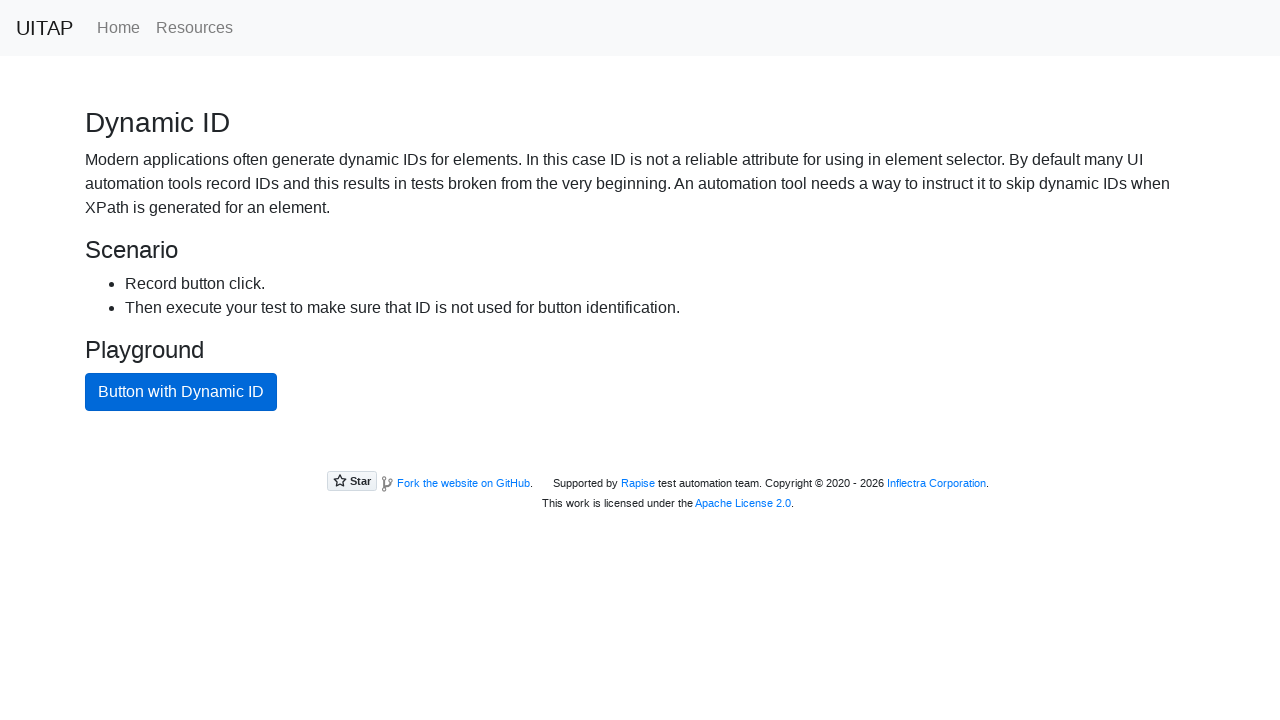

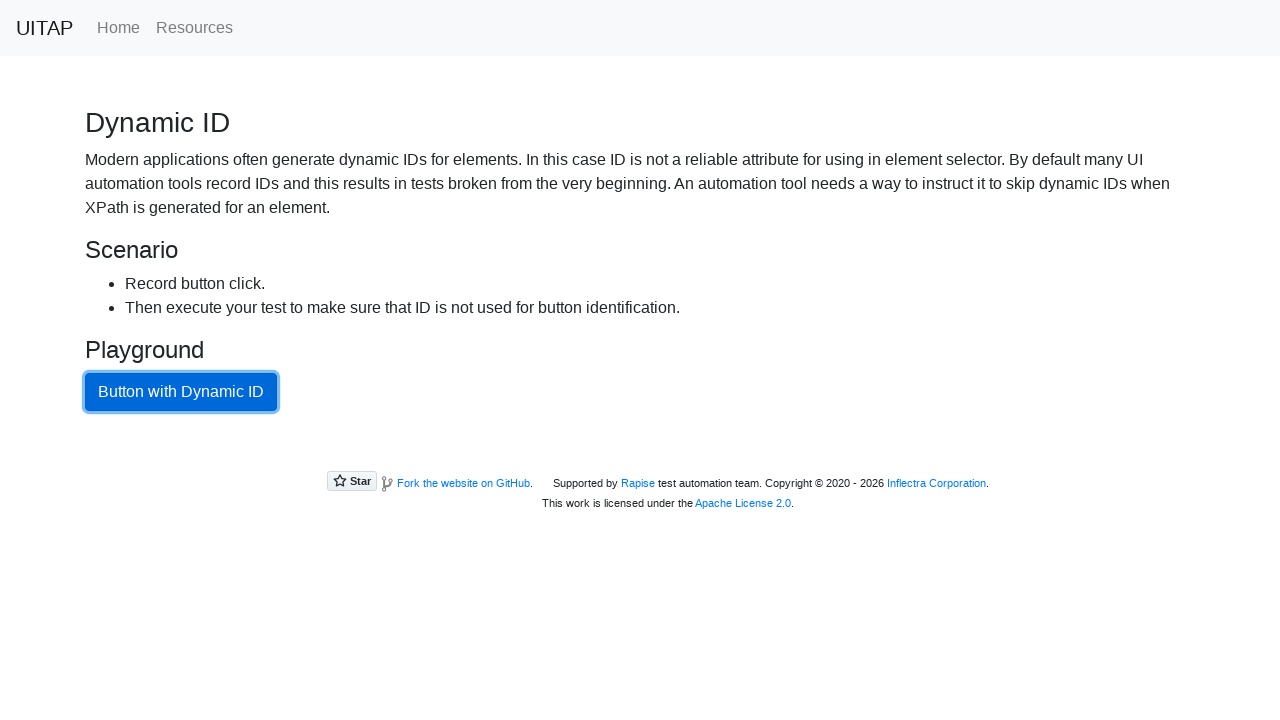